Tests the search functionality by searching for Java and verifying search results are displayed

Starting URL: http://www.99-bottles-of-beer.net/

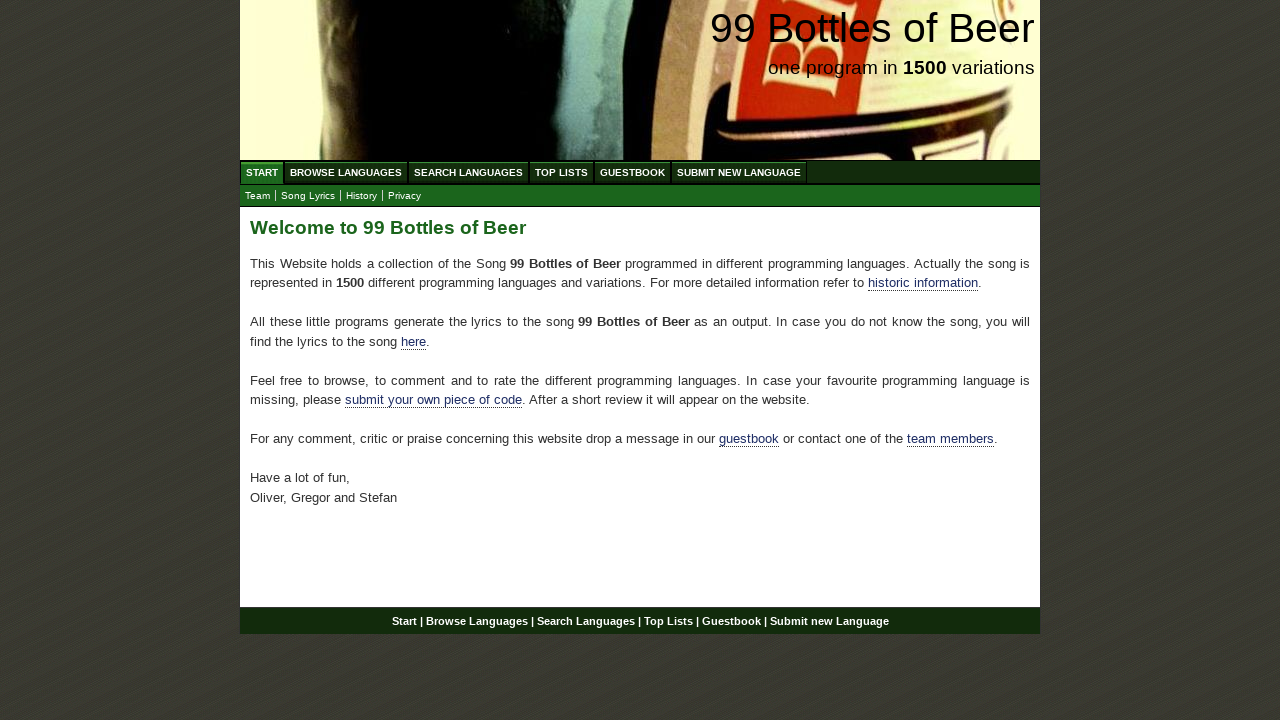

Clicked on Search menu link at (468, 172) on xpath=//ul[@id='menu']/li/a[@href='/search.html']
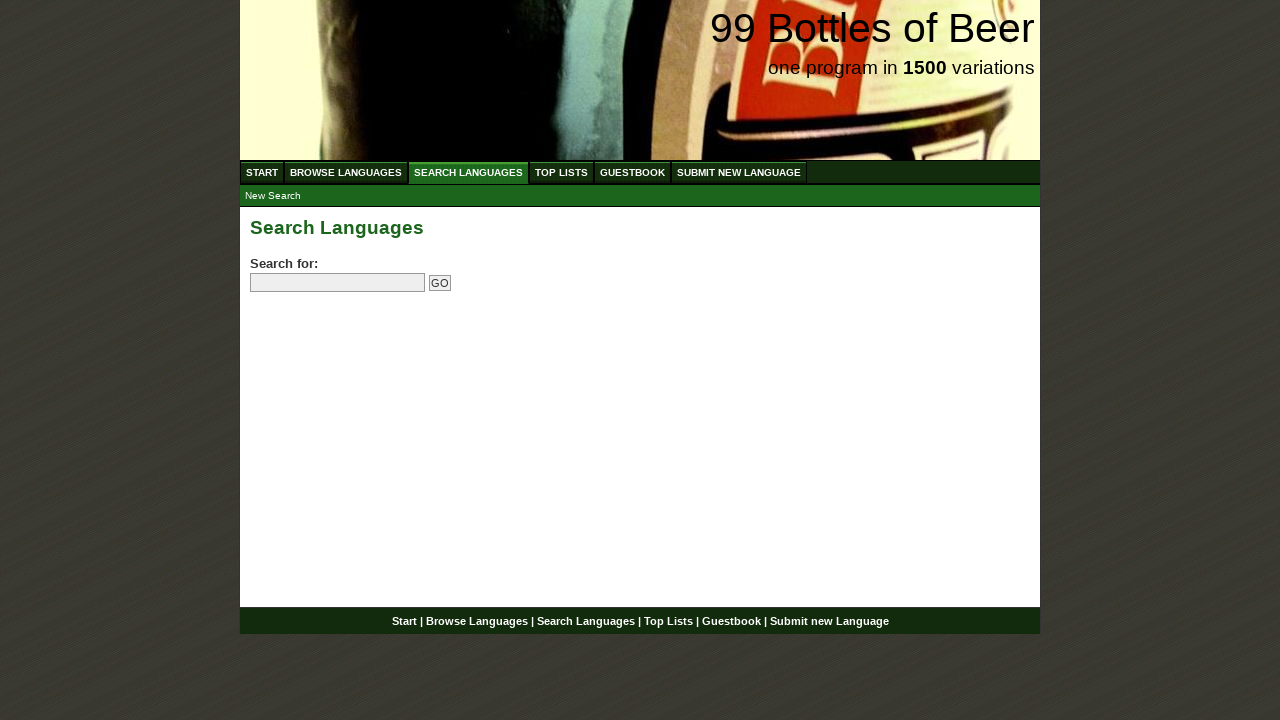

Filled search input with 'Java' on //input[@name='search']
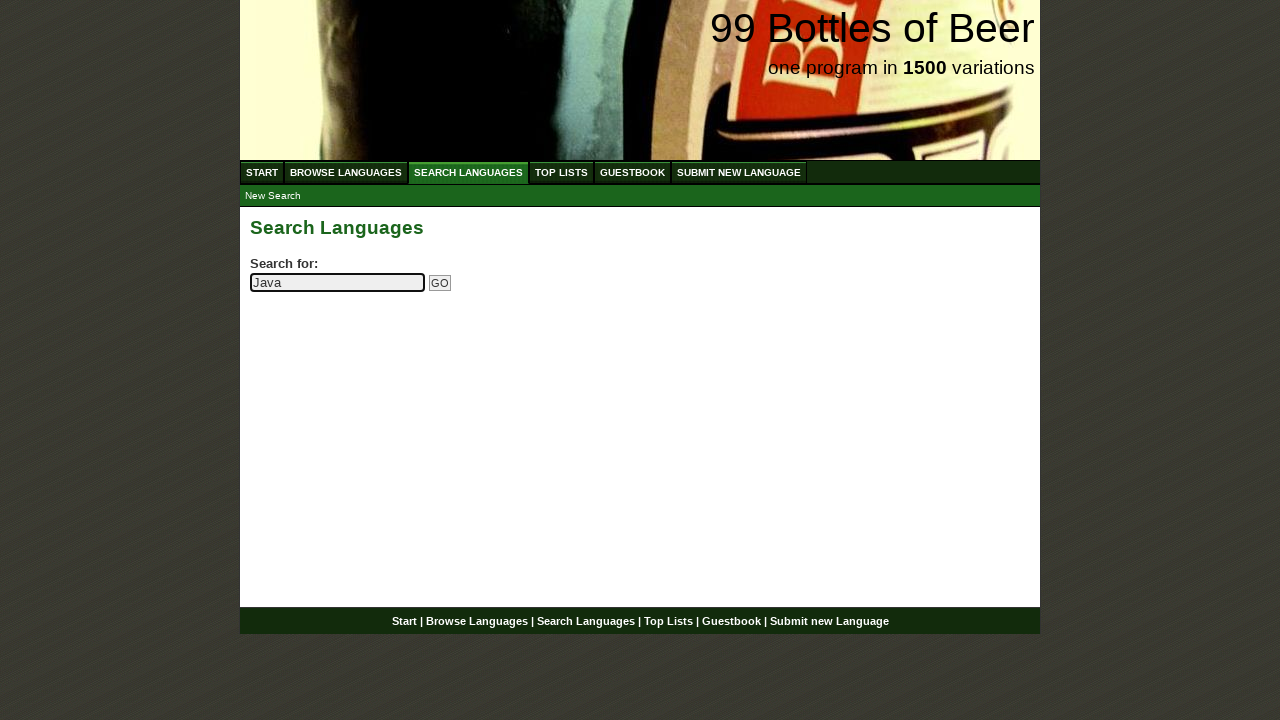

Clicked submit button to search for Java at (440, 283) on xpath=//input[@type='submit']
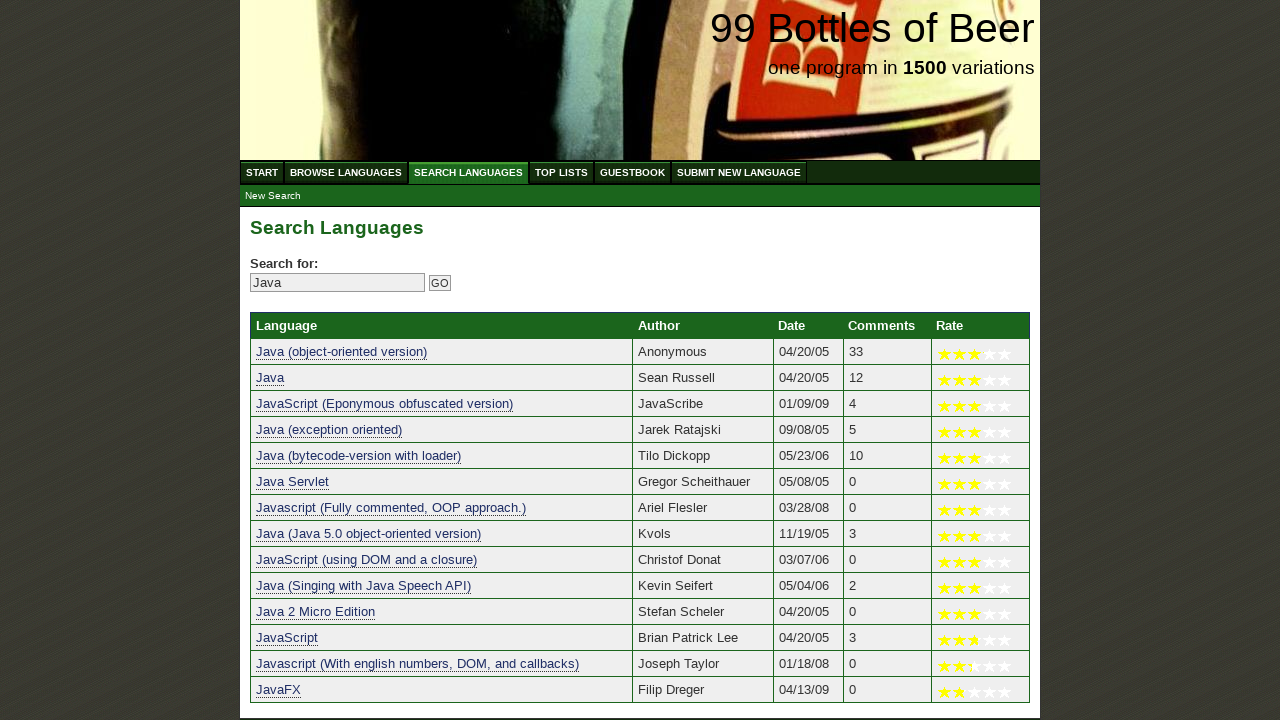

Search results table loaded with Java entries
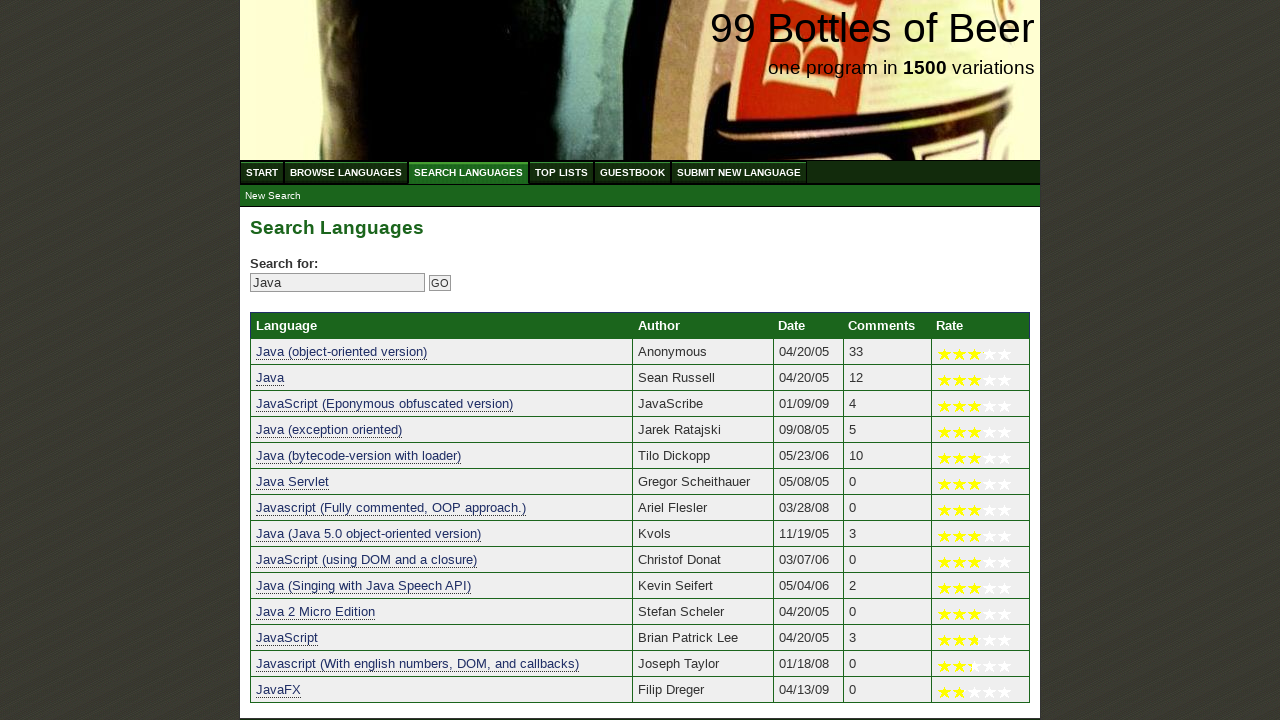

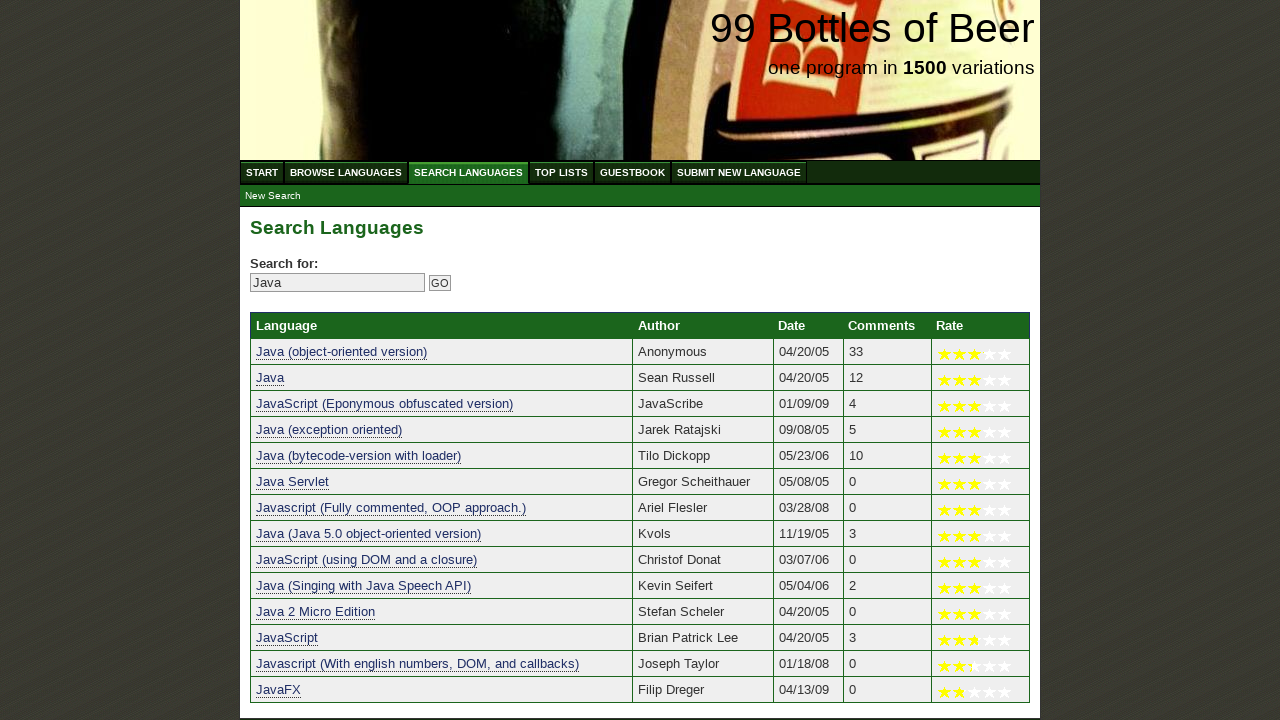